Tests double-click functionality on a button within an iframe on W3Schools try-it editor

Starting URL: https://www.w3schools.com/tags/tryit.asp?filename=tryhtml5_ev_ondblclick

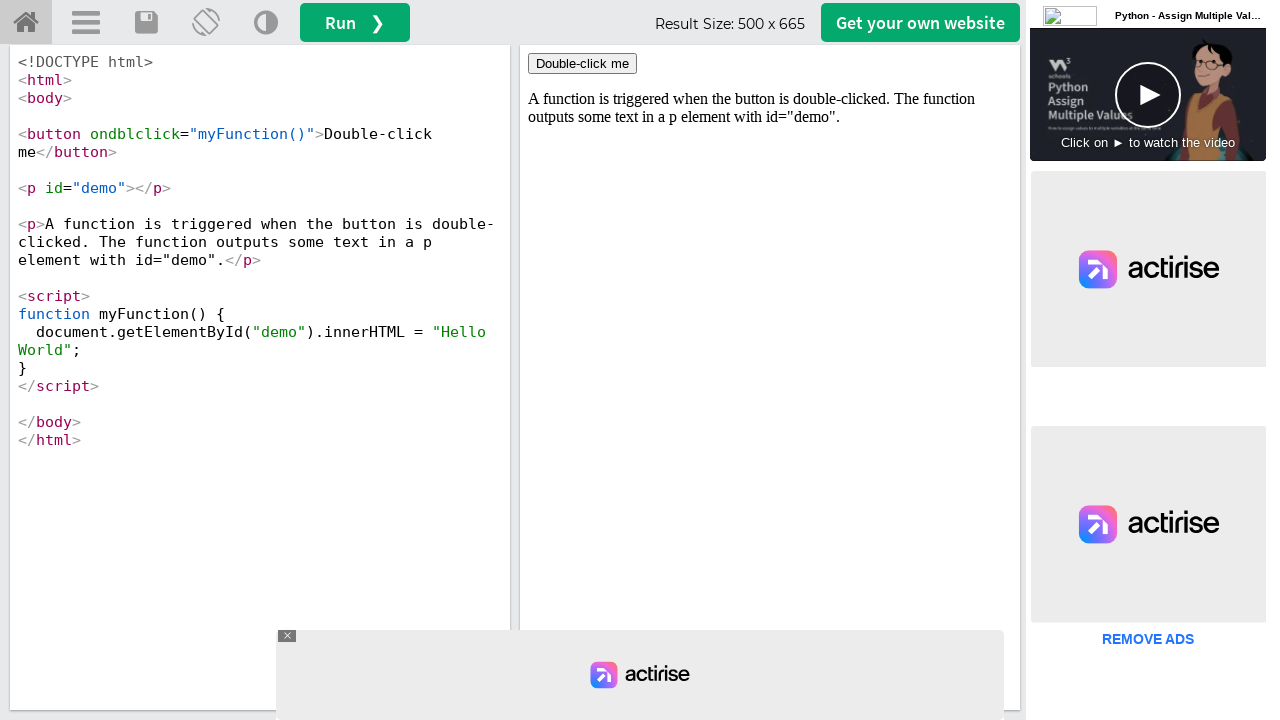

Located iframe#iframeResult containing the demo
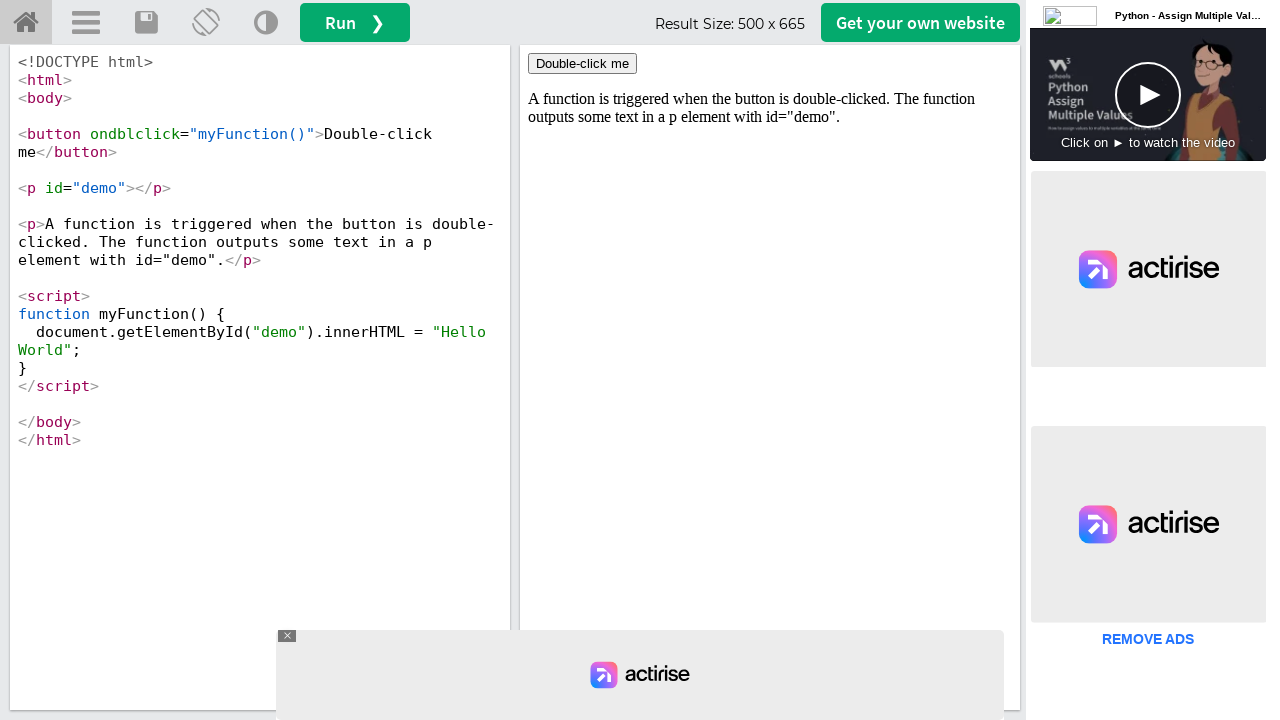

Double-clicked the 'Double-click me' button within the iframe at (582, 64) on iframe#iframeResult >> internal:control=enter-frame >> xpath=//button[text()='Do
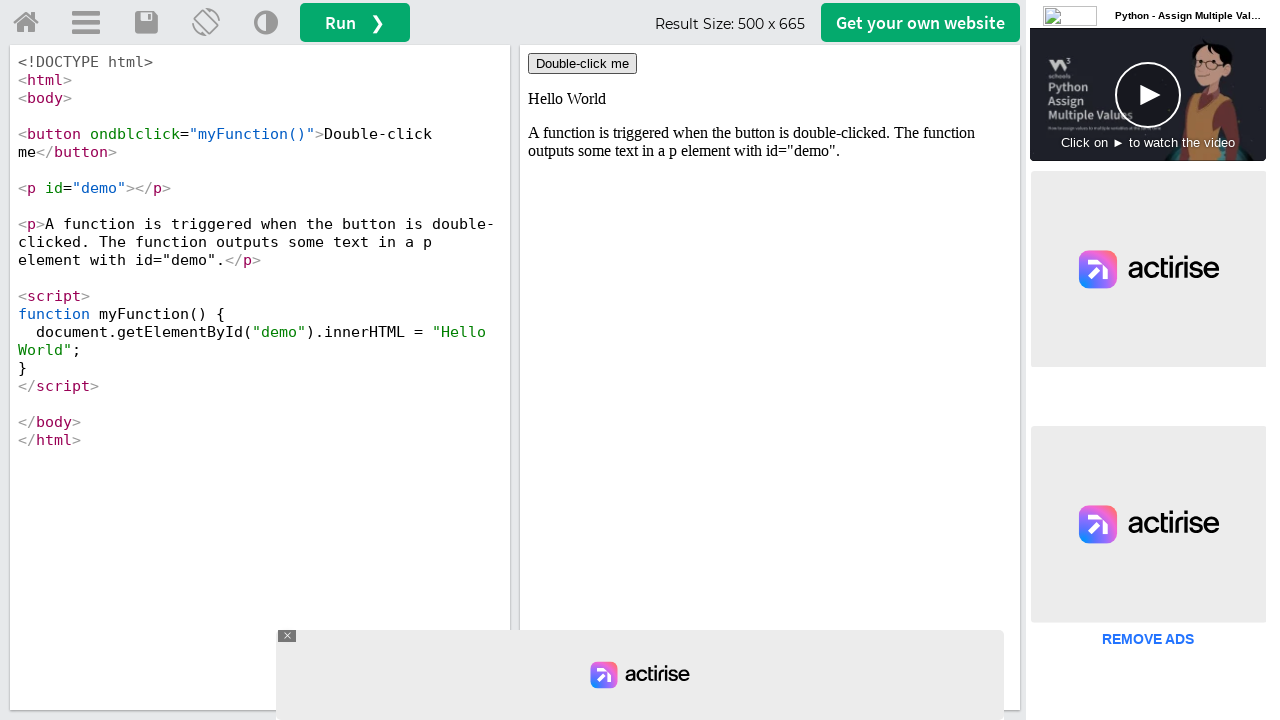

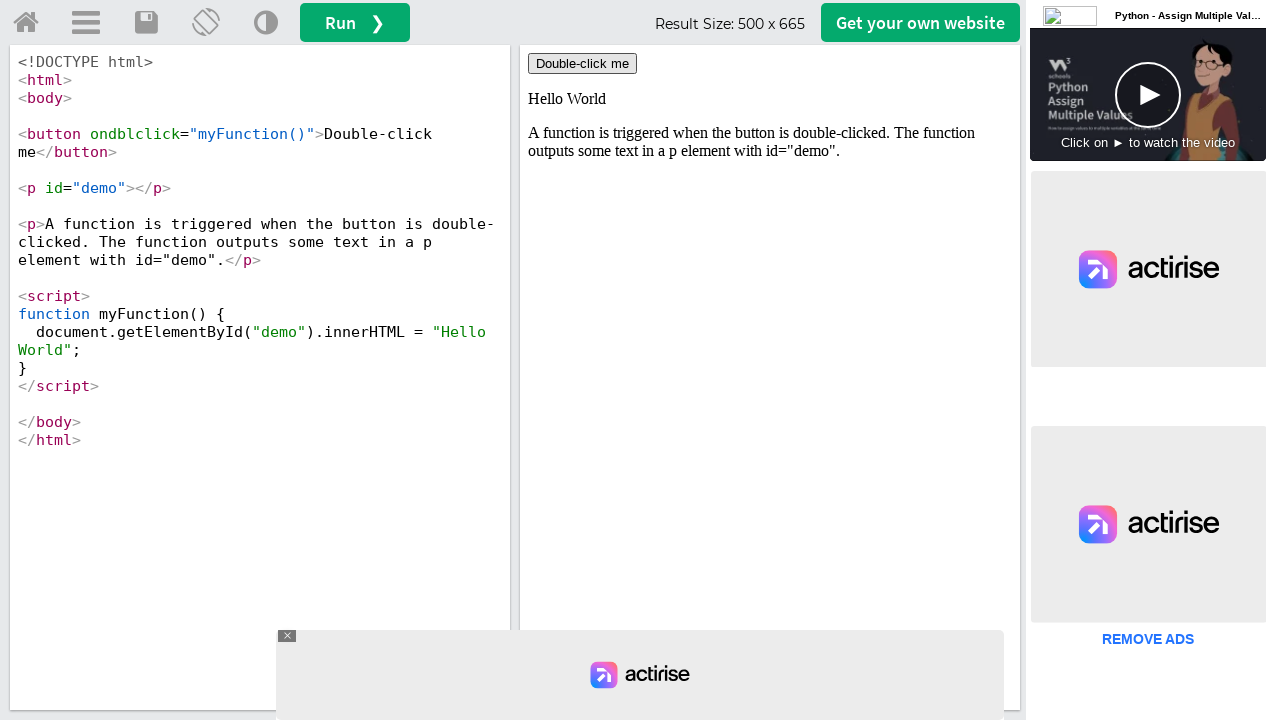